Navigates to a Selenium practice page, scrolls down to a web table containing building/structure data, and verifies the table structure with headers, rows, and footer elements are present.

Starting URL: https://www.techlistic.com/p/demo-selenium-practice.html

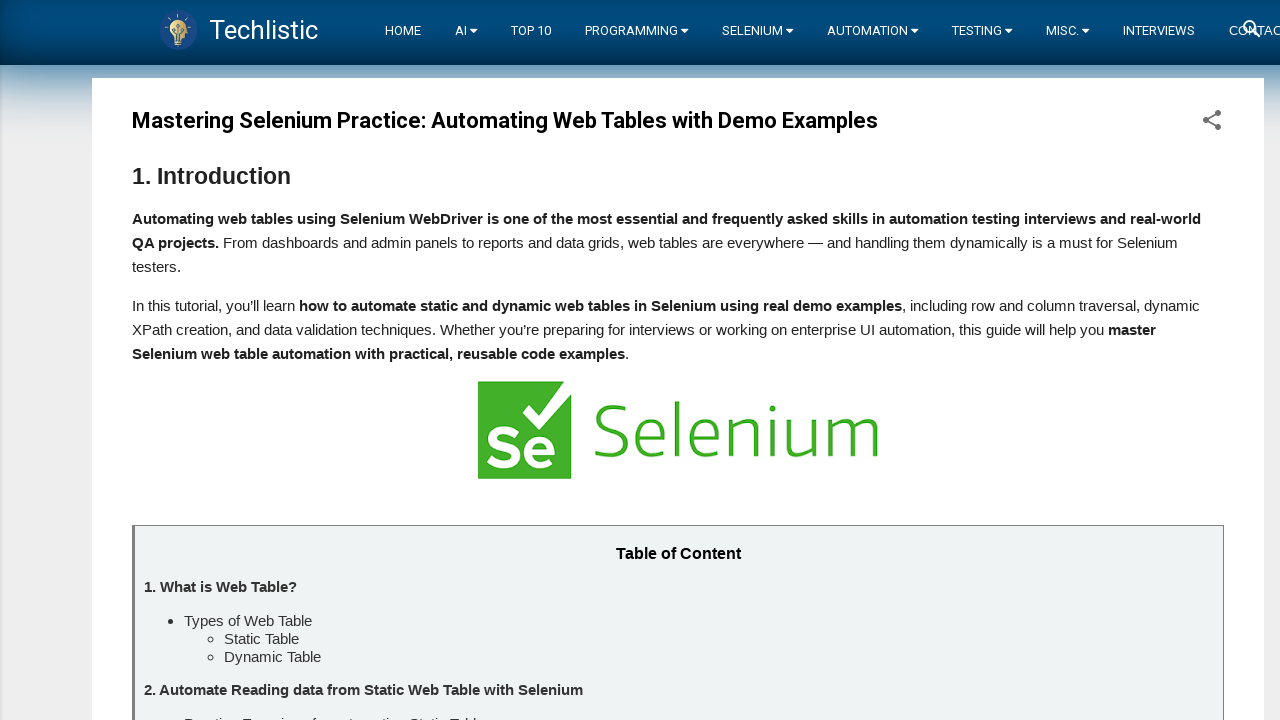

Scrolled down 980 pixels to table section
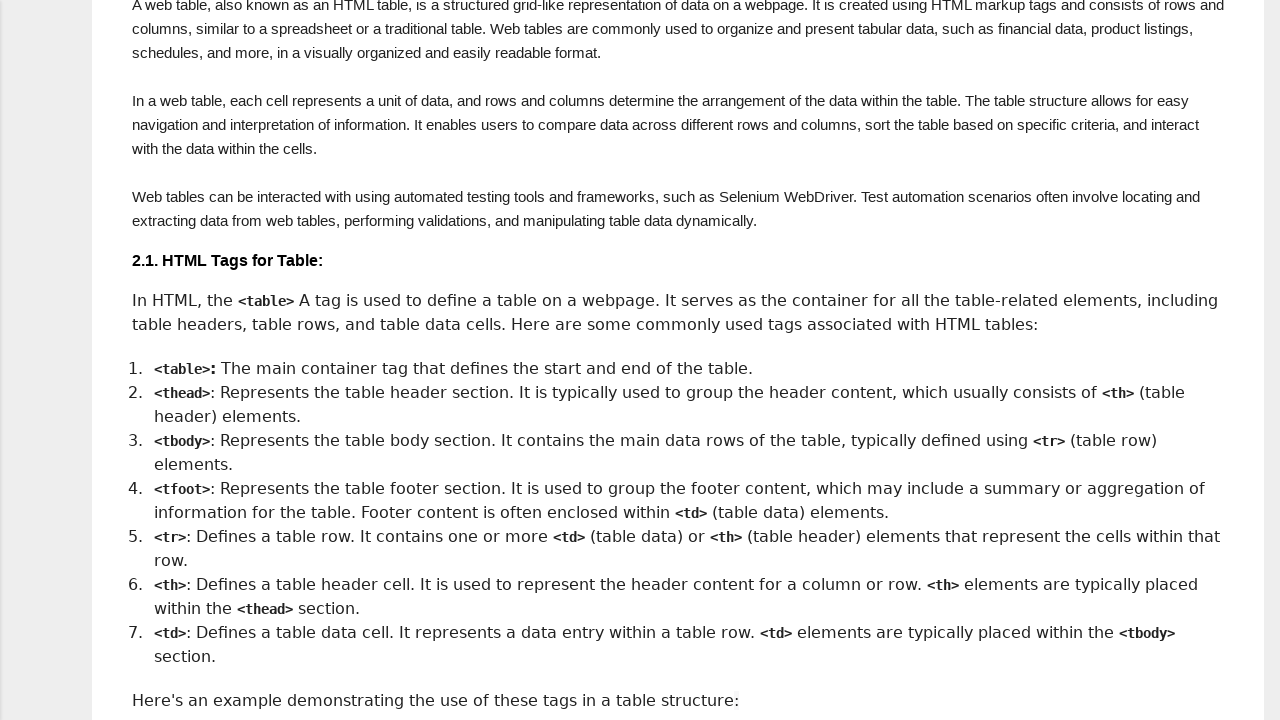

Web table with class tsc_table_s13 is visible
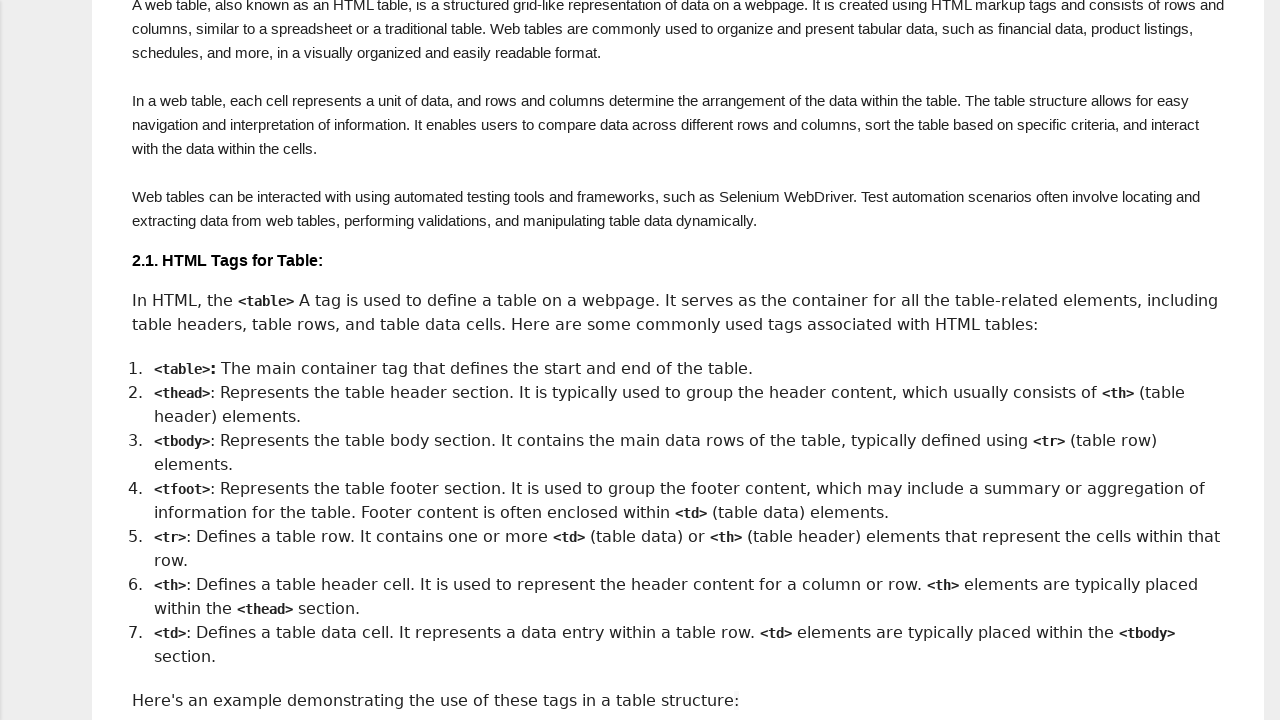

Table column headers are present
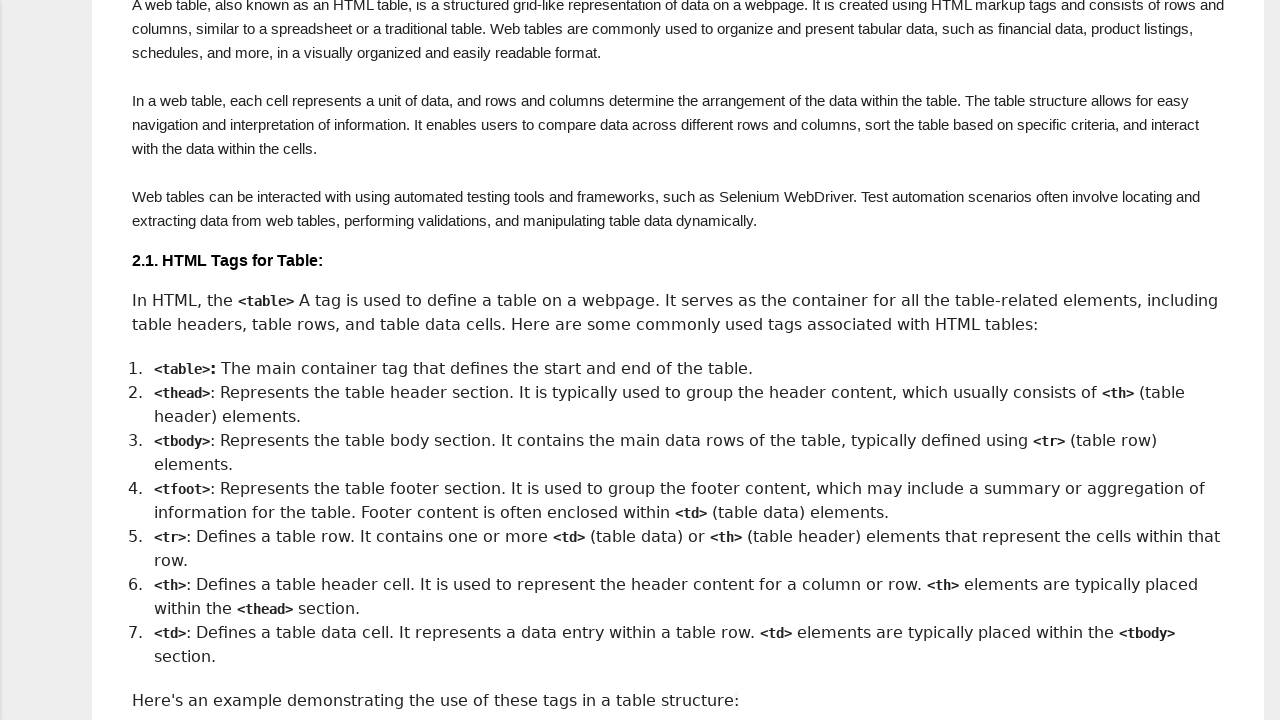

Table row headers are present
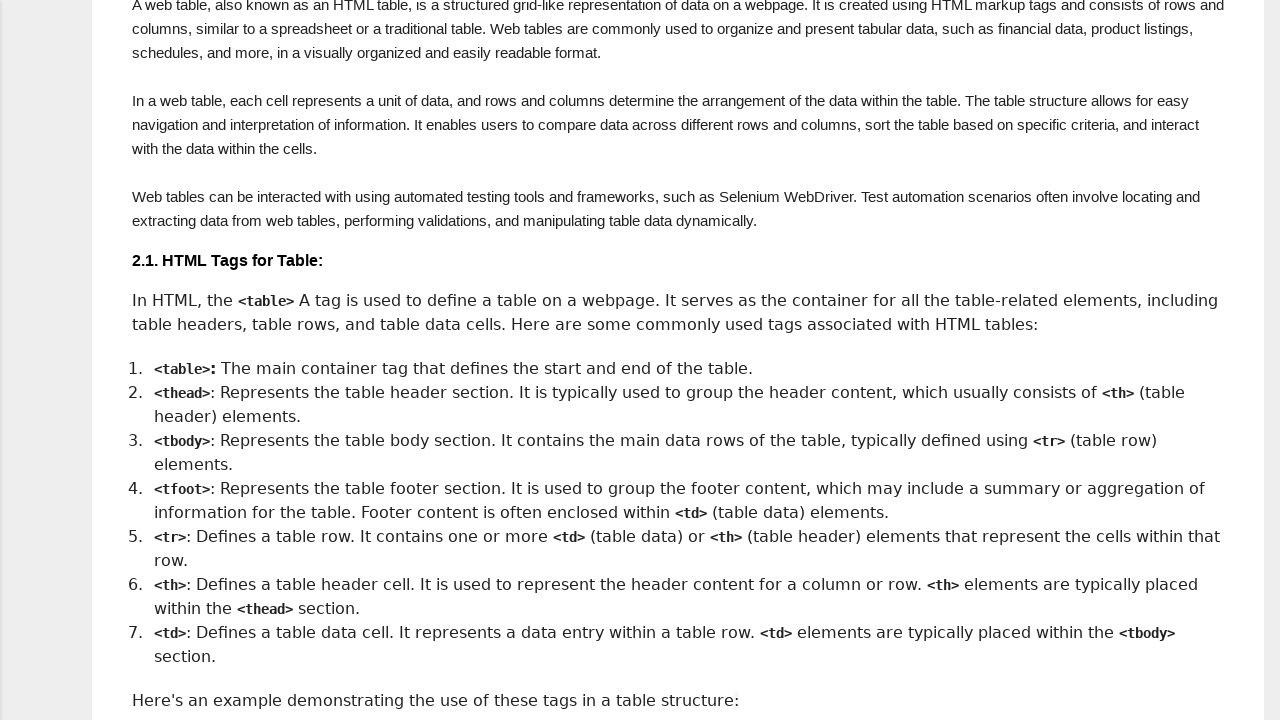

Table footer element is present
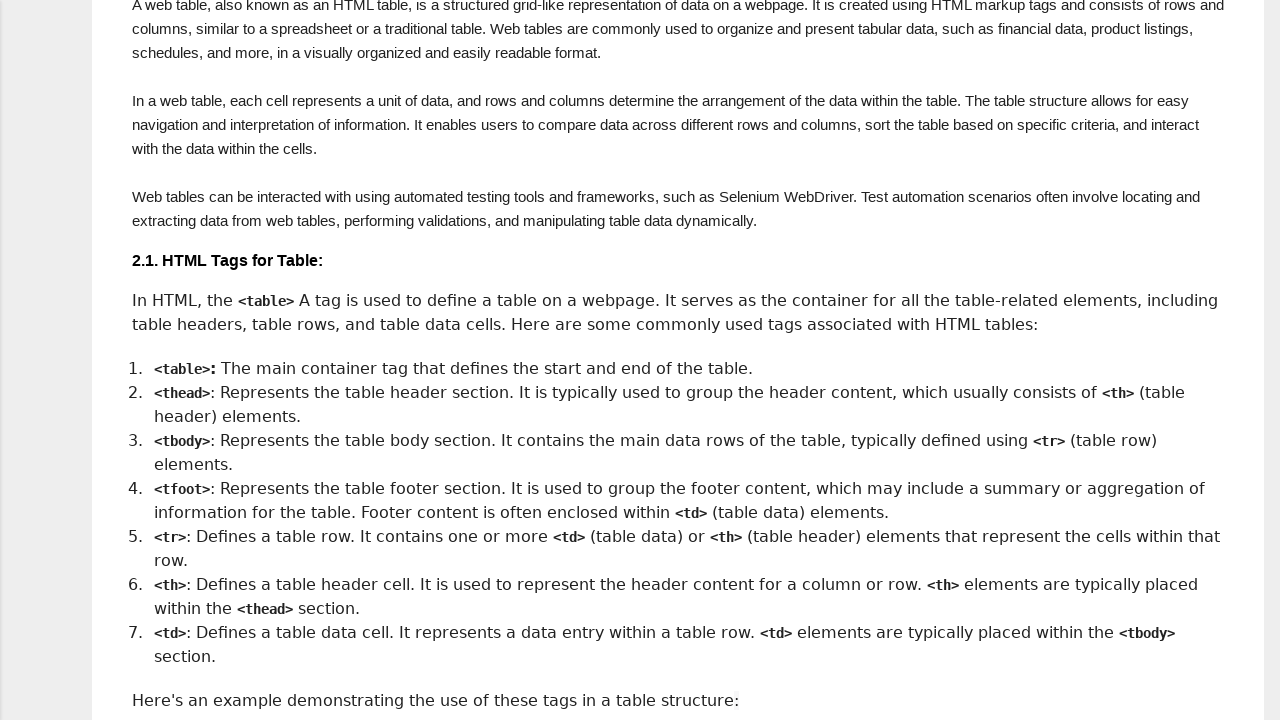

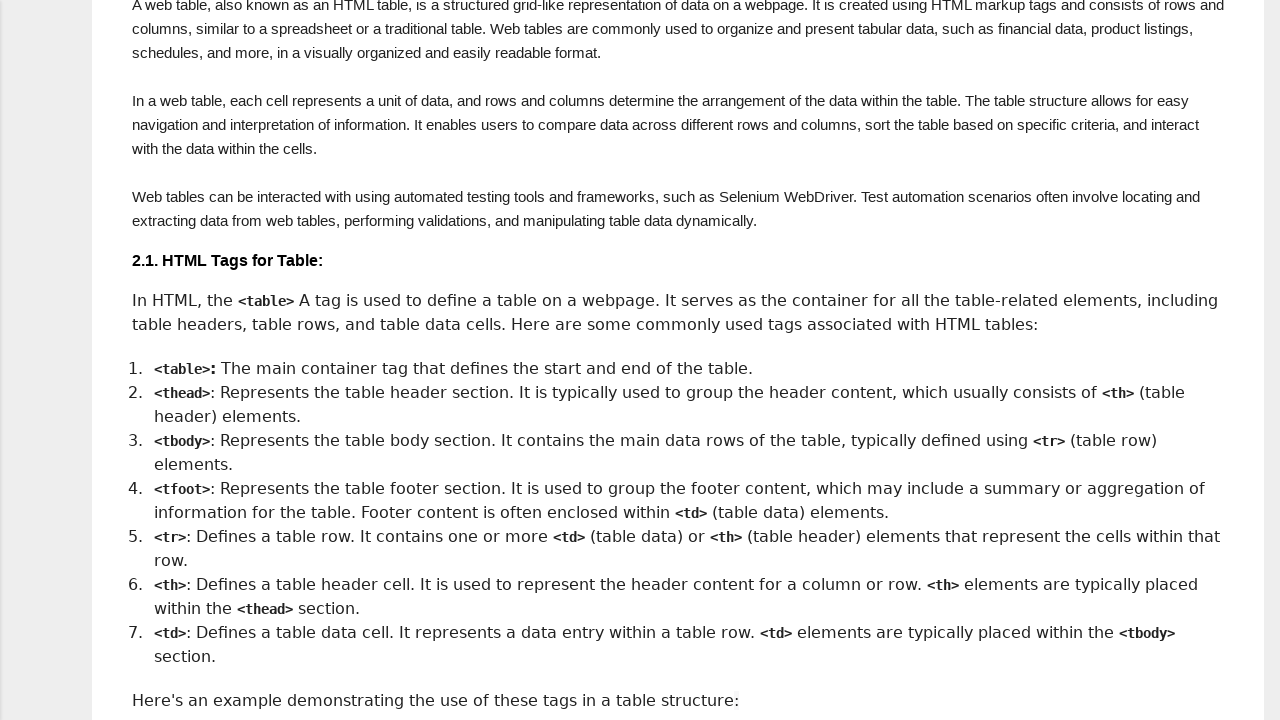